Tests entry ad modal by navigating to the page and closing the modal popup

Starting URL: http://the-internet.herokuapp.com/

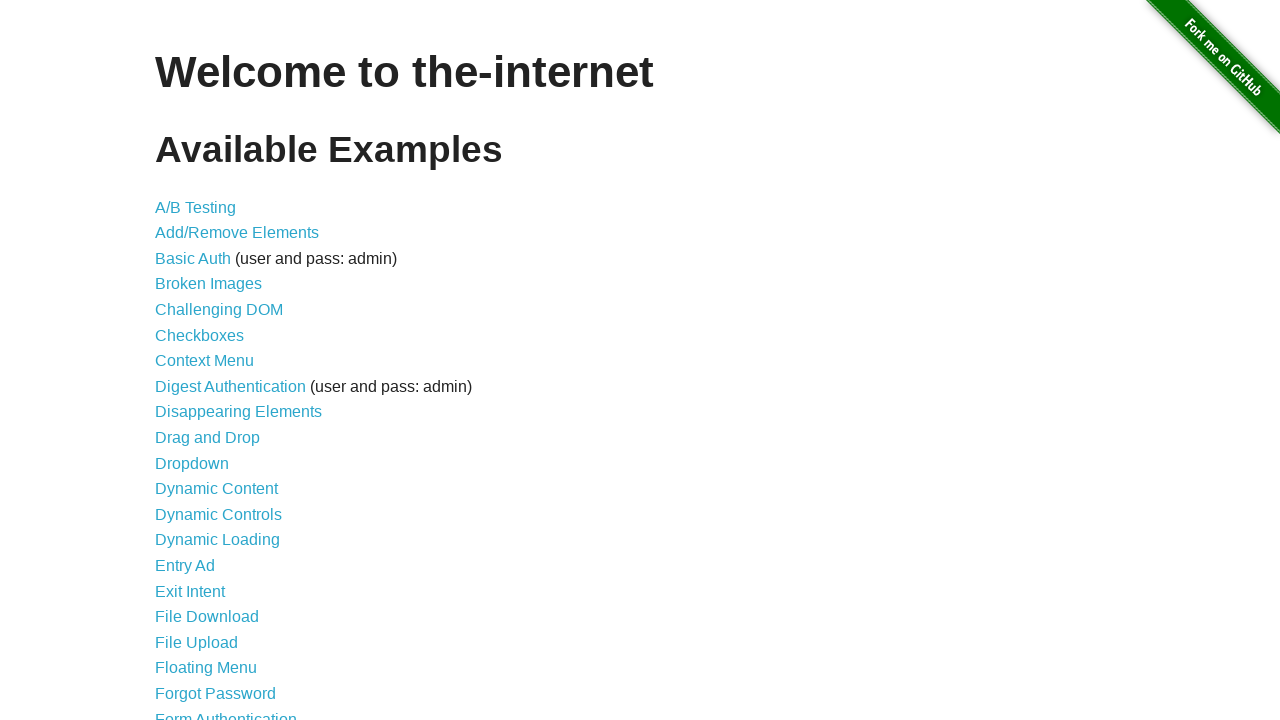

Clicked Entry Ad link at (185, 566) on xpath=//a[contains(text(),'Entry Ad')]
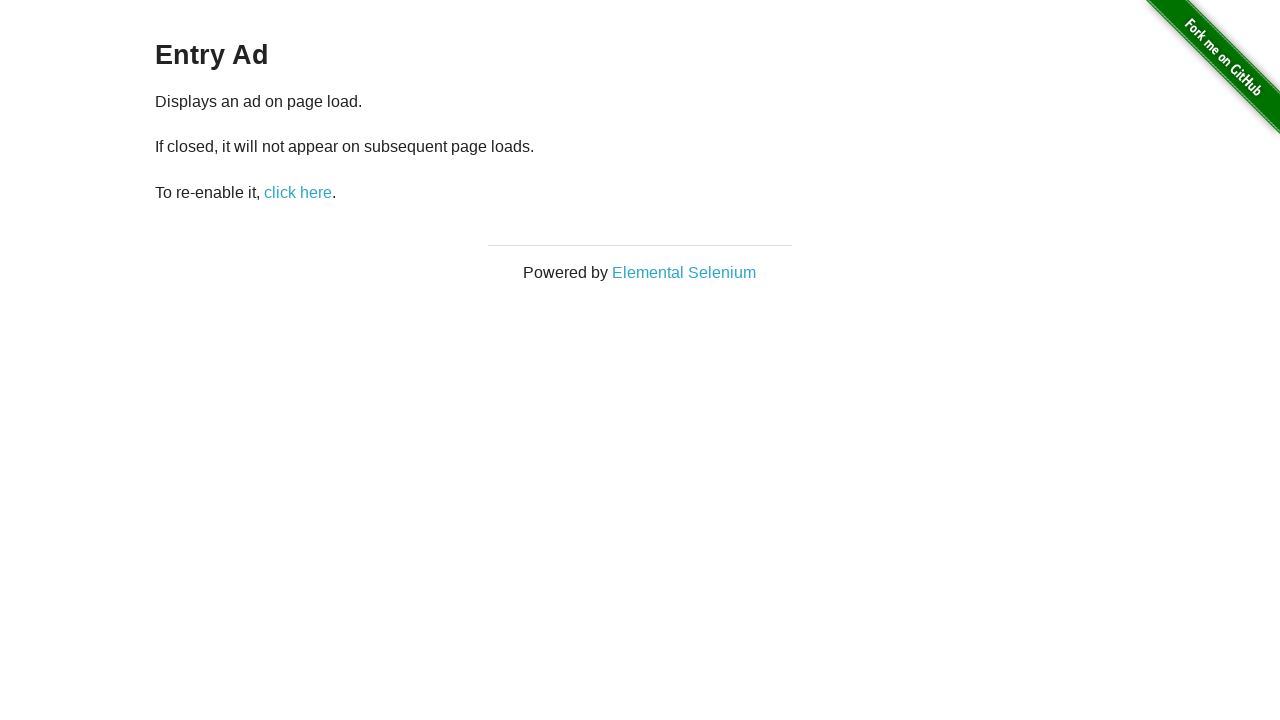

Entry ad modal appeared
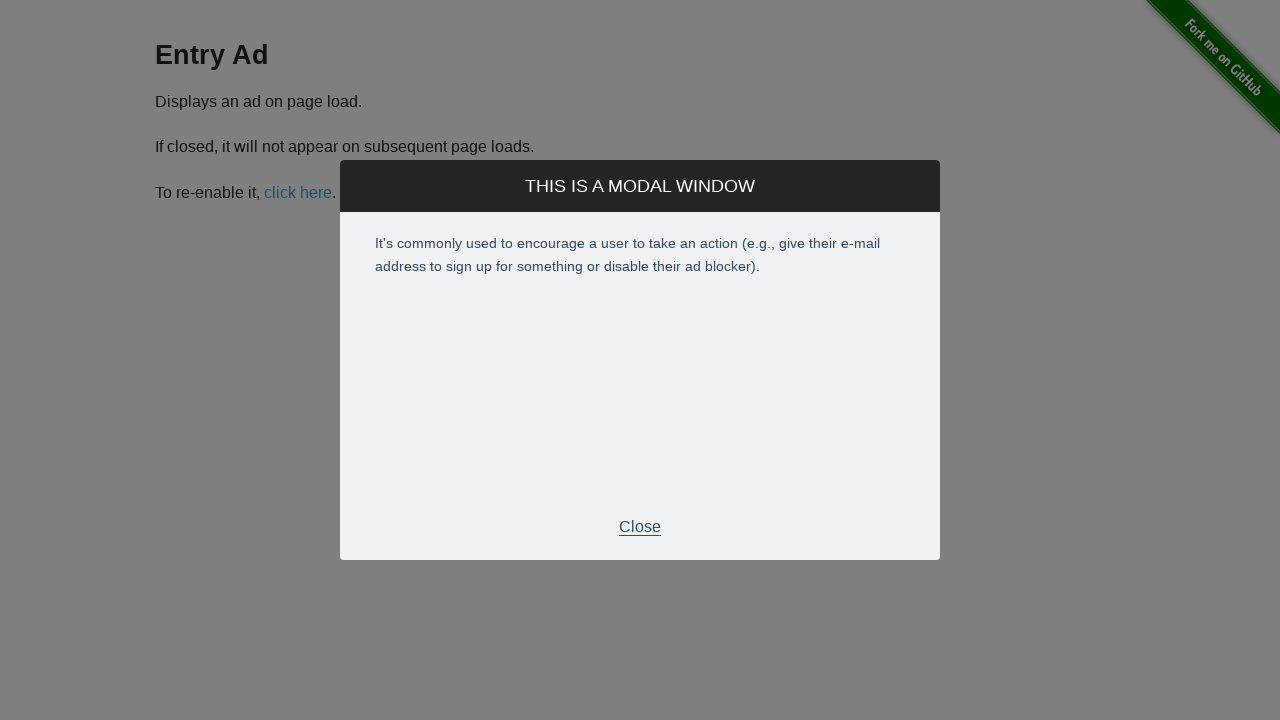

Clicked Close button to dismiss entry ad modal at (640, 527) on xpath=//p[contains(text(),'Close')]
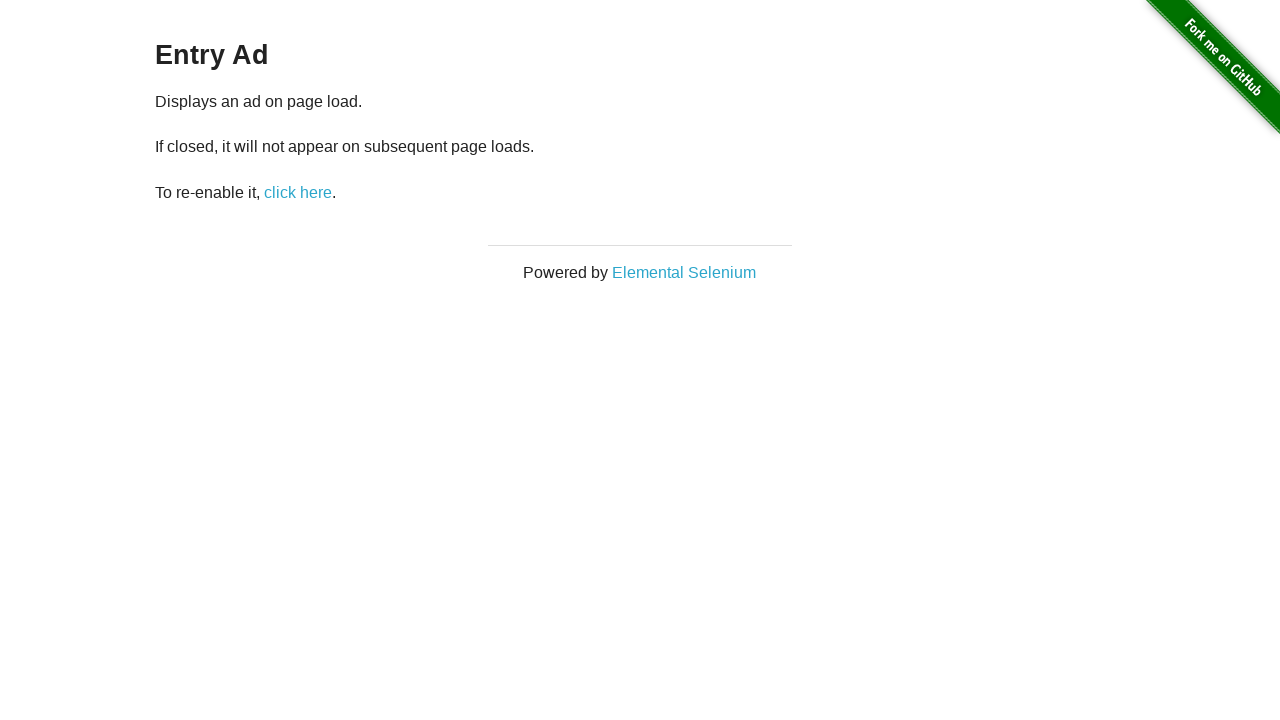

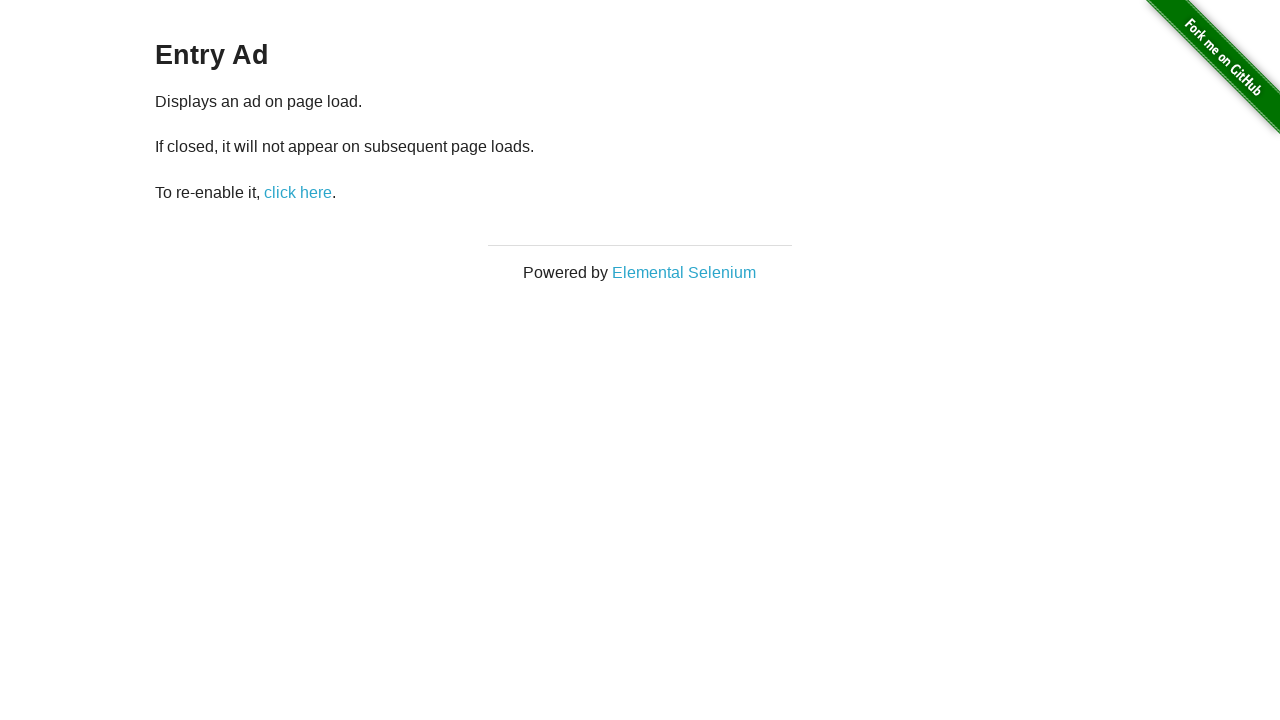